Tests adding a new person record by clicking the add button, verifying the modal appears, and filling in the registration form fields (first name, last name, email, salary, department).

Starting URL: https://demoqa.com/webtables

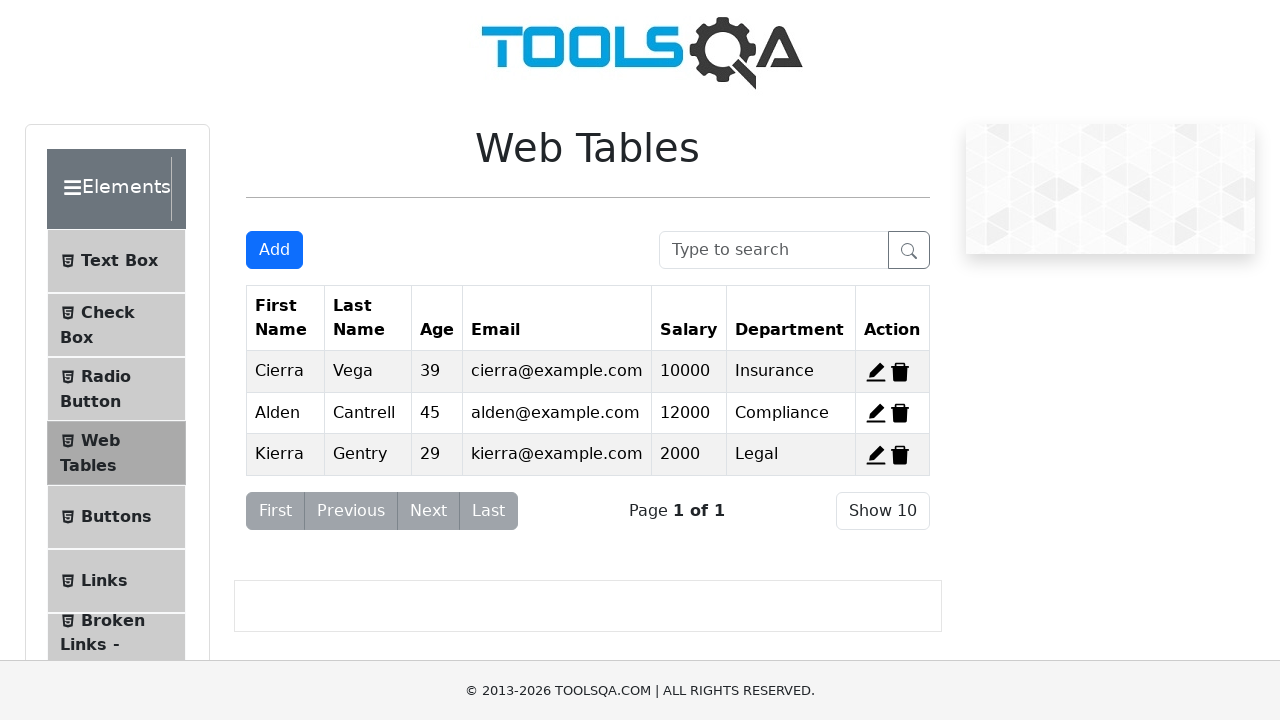

Clicked 'Add New Record' button to open registration modal at (274, 250) on #addNewRecordButton
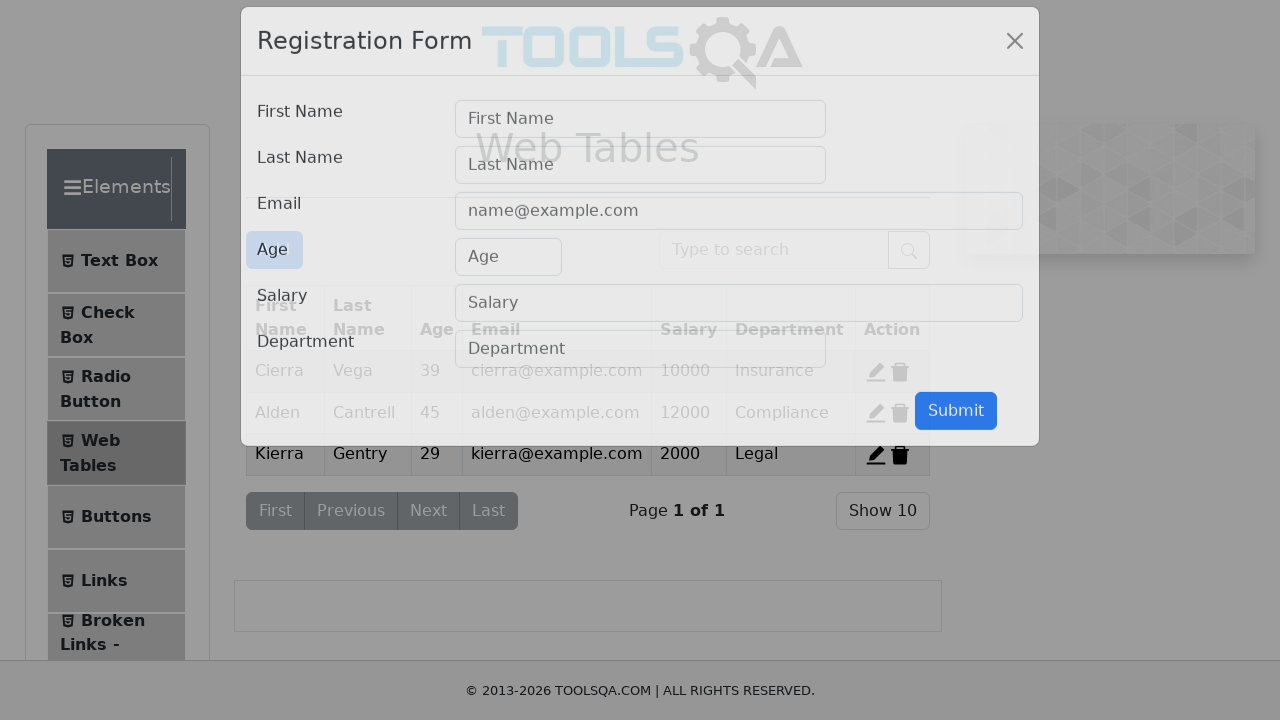

Registration form modal appeared
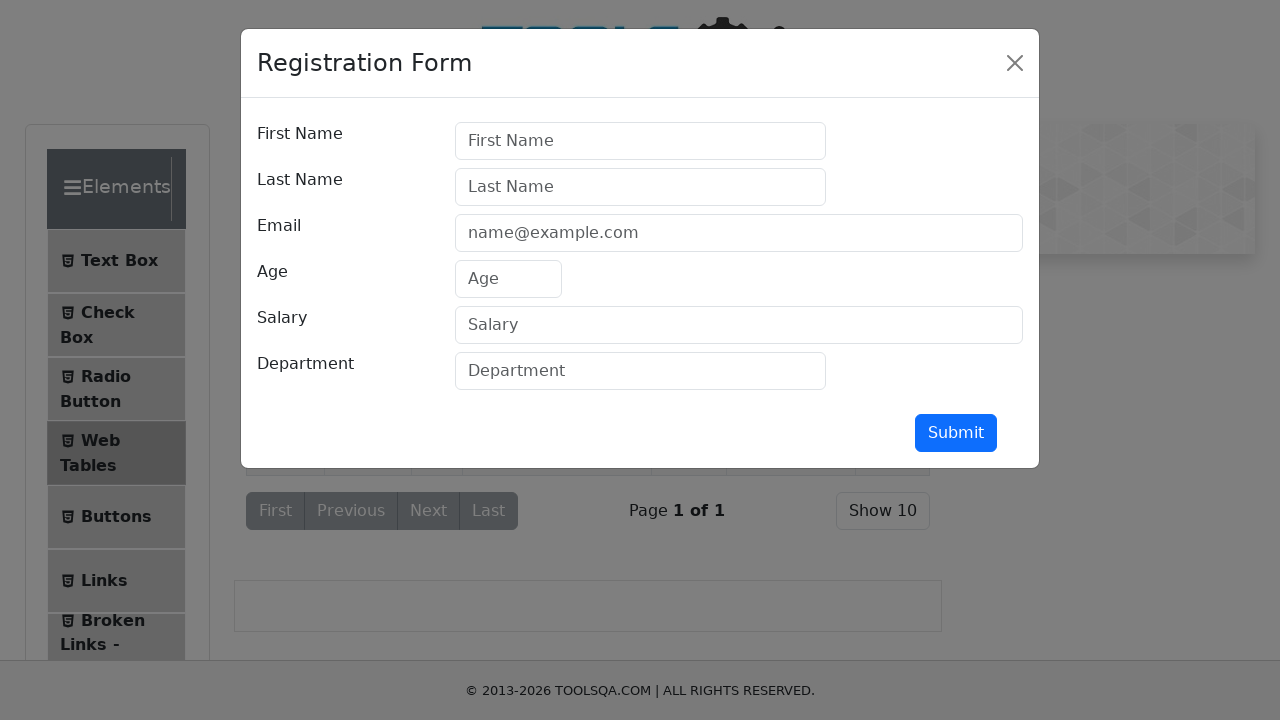

Filled first name field with 'TestName' on #firstName
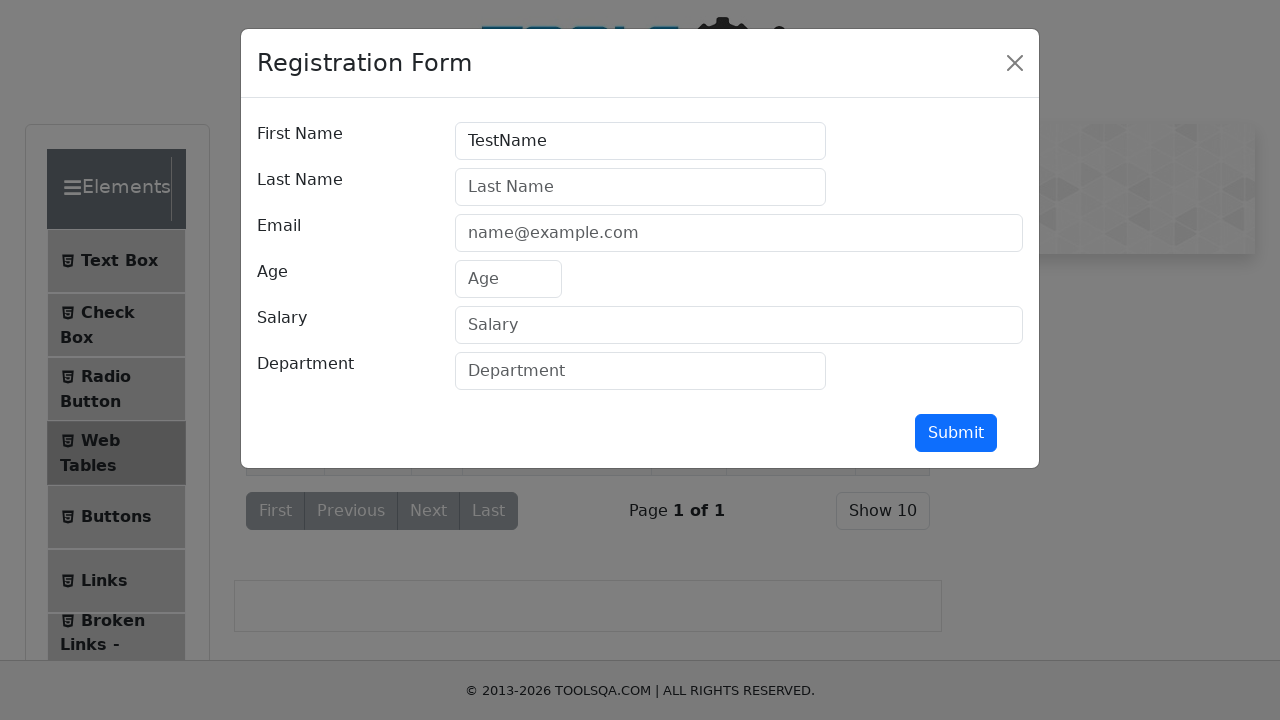

Filled last name field with 'TestLastname' on #lastName
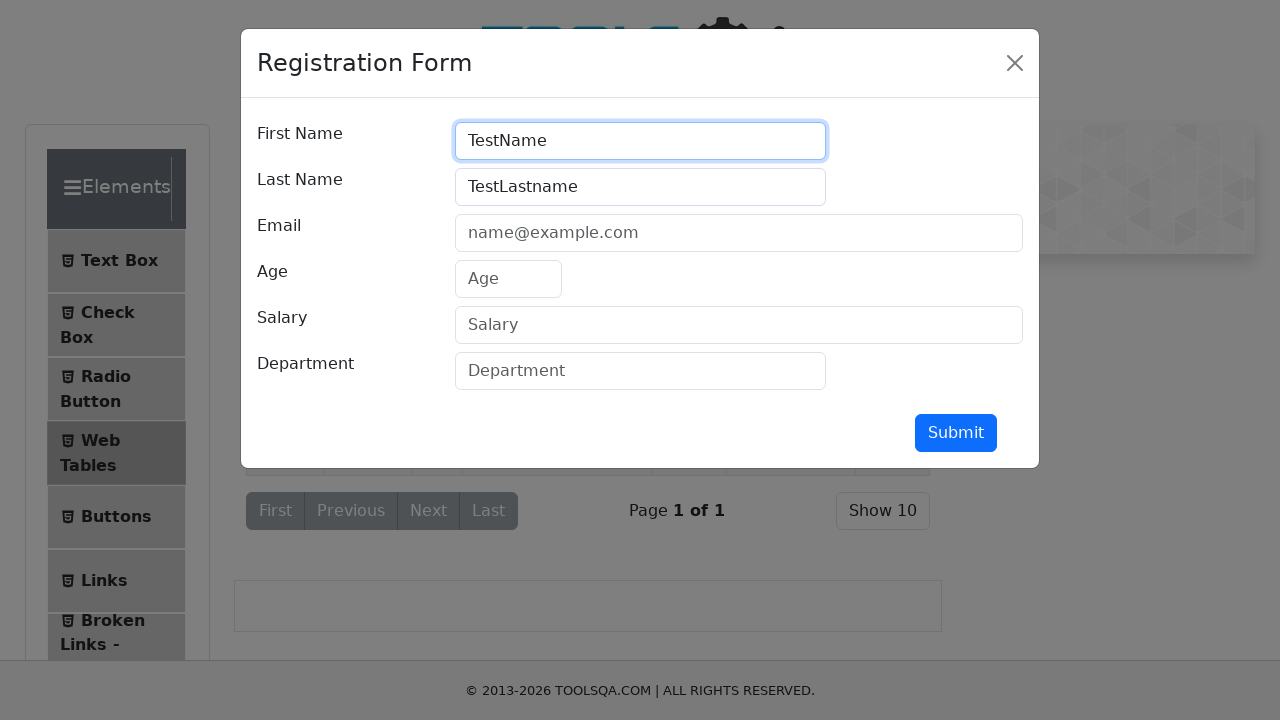

Filled email field with 'test@test.com' on #userEmail
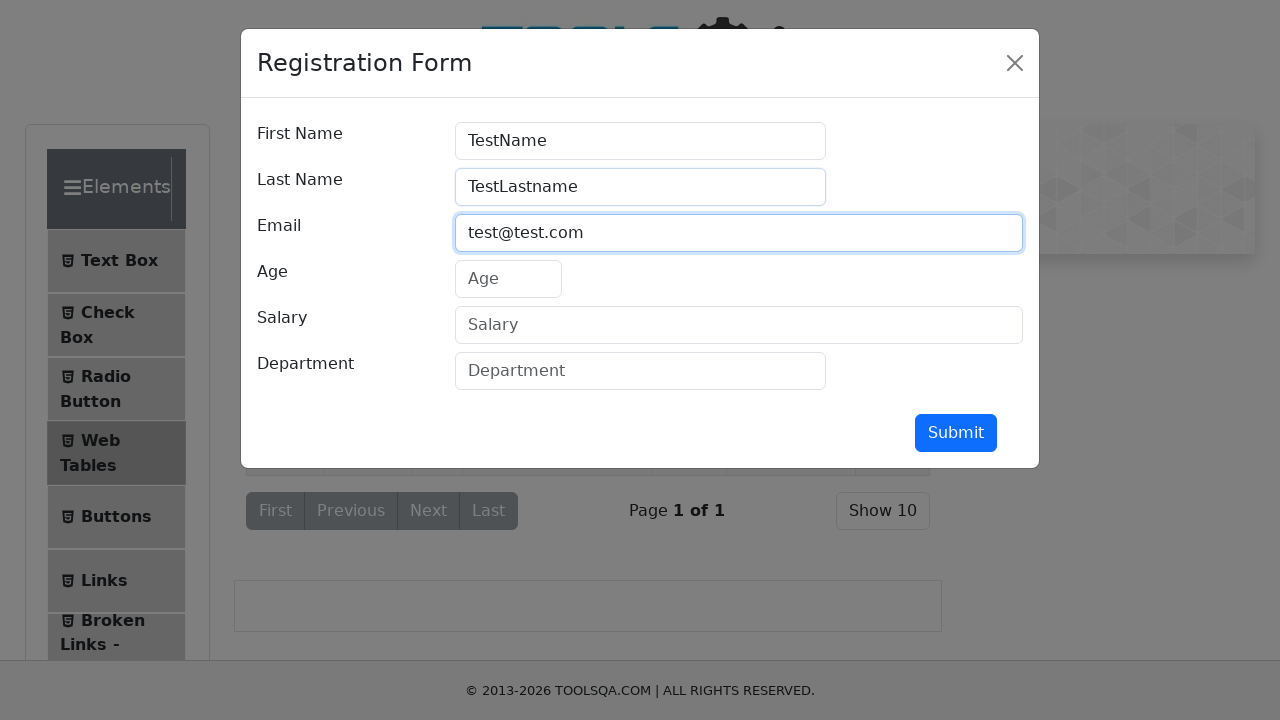

Filled salary field with '5000' on #salary
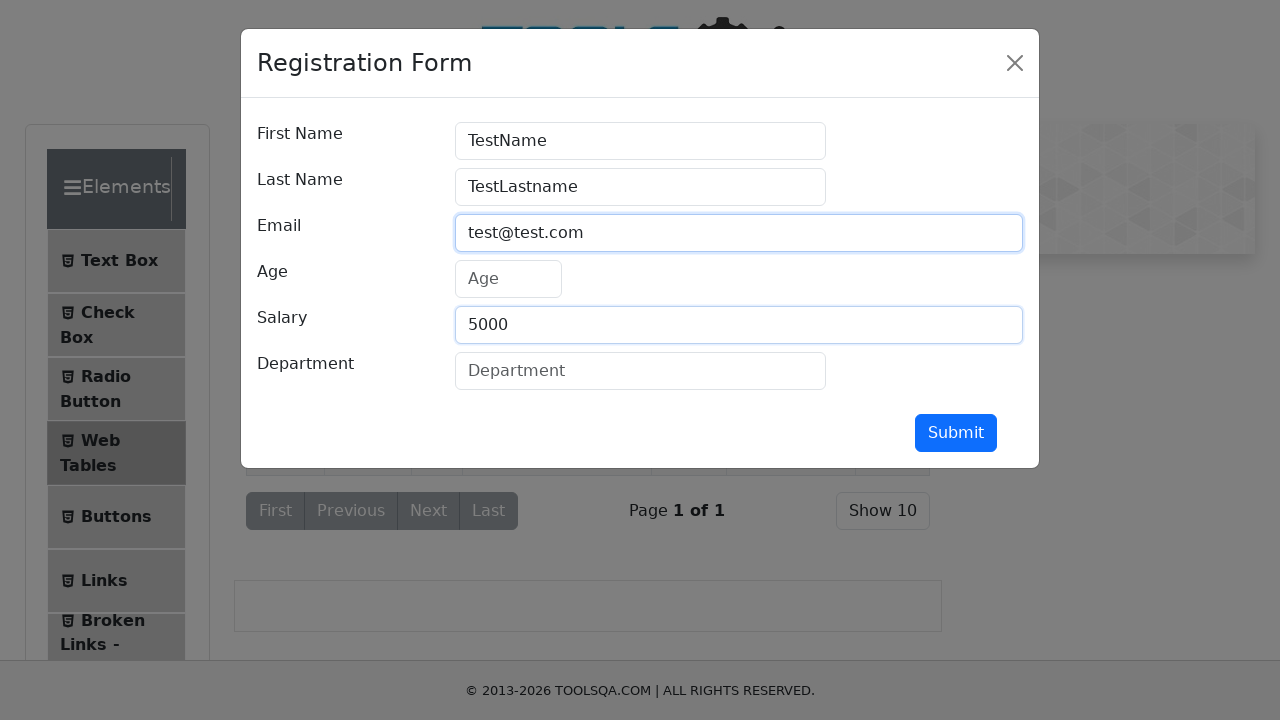

Filled department field with 'Marketing' on #department
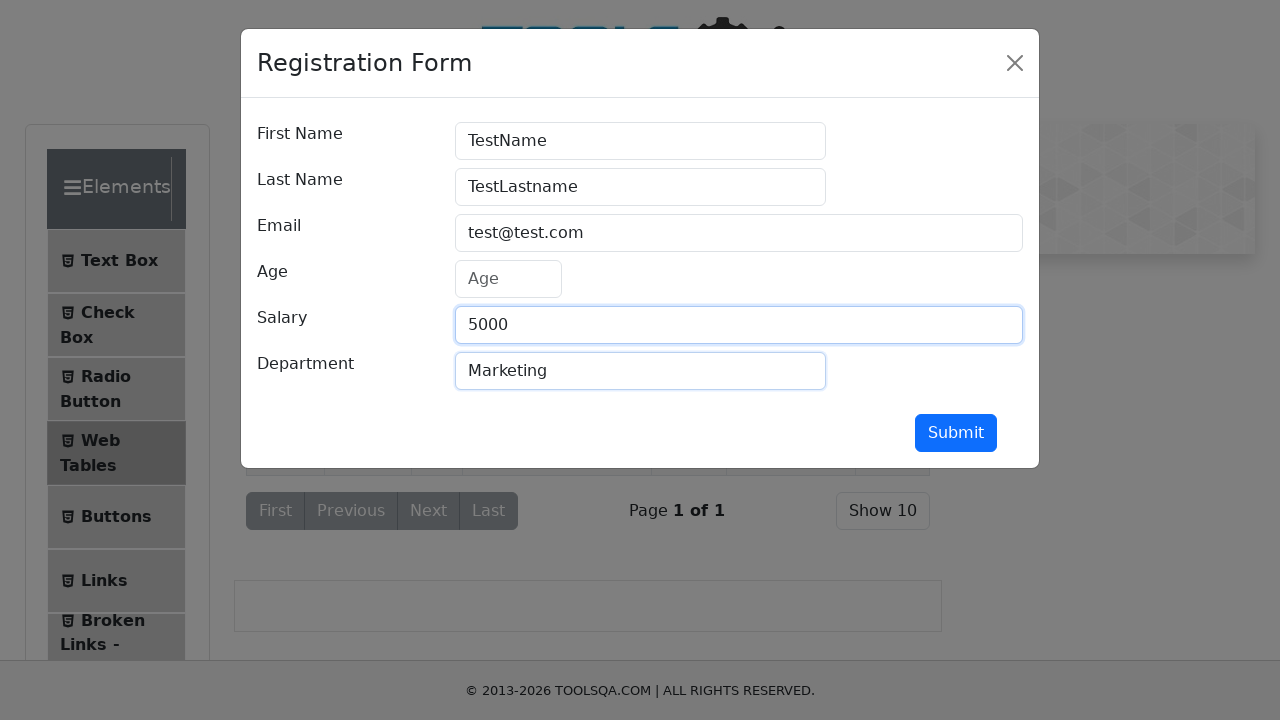

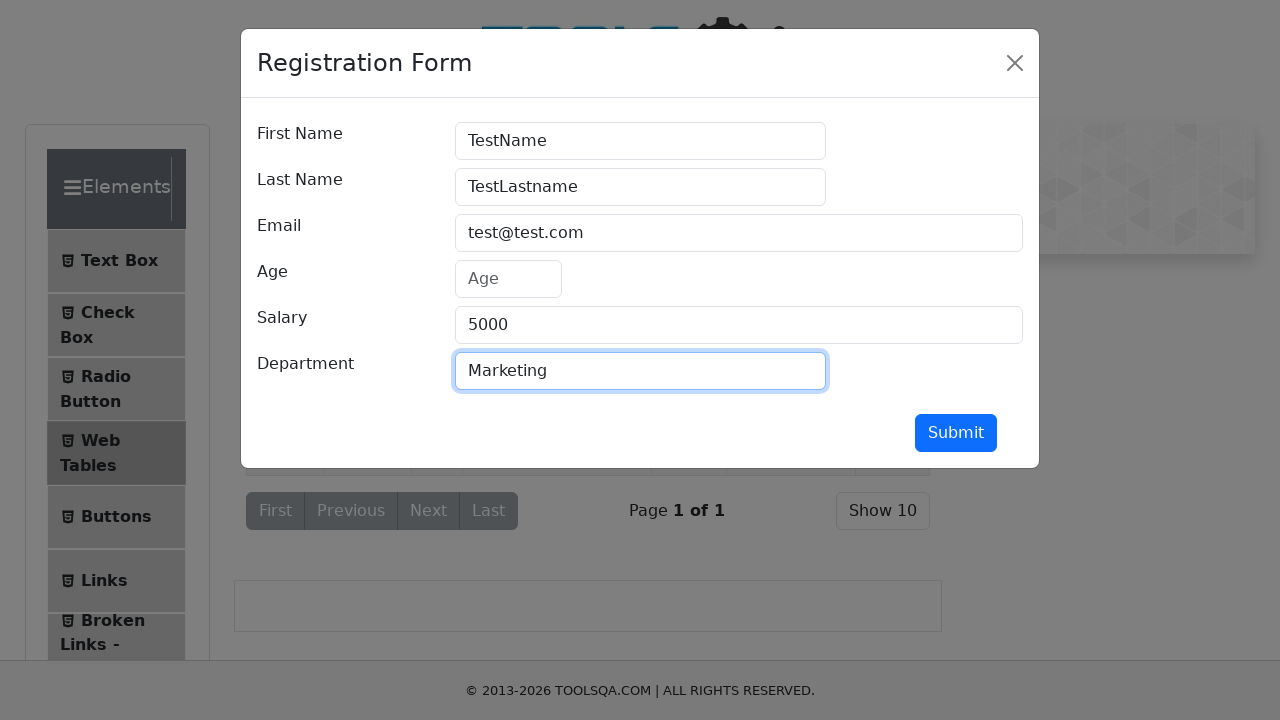